Tests a registration form by filling required fields (first name, last name, email) with random values and submitting the form

Starting URL: http://suninjuly.github.io/registration1.html

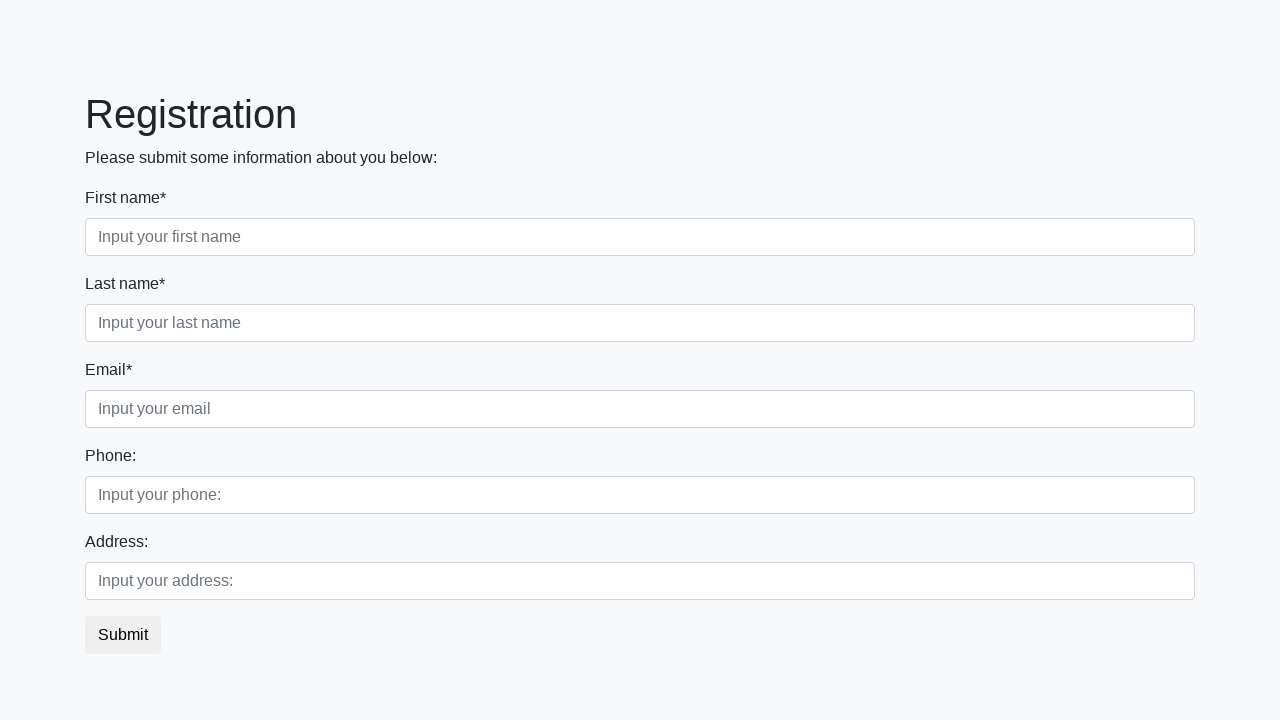

Filled first name field with 'john45' on .form-control.first[required]
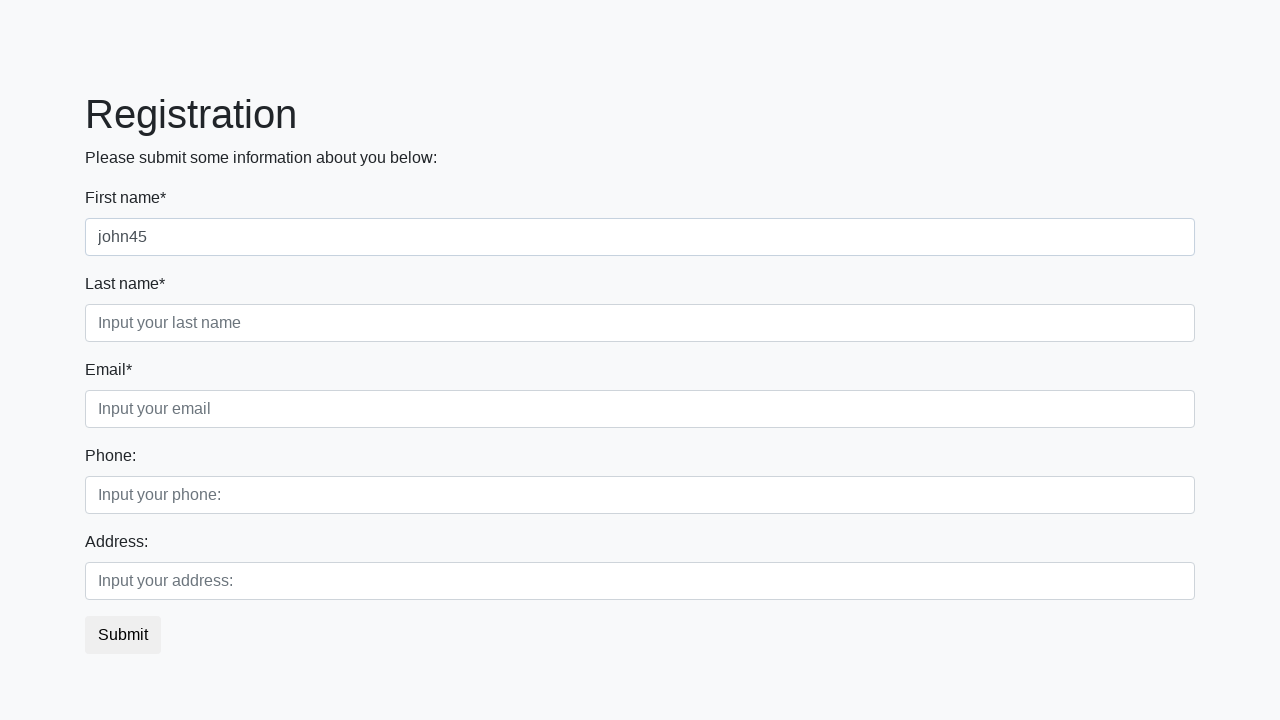

Filled last name field with 'smith7' on .form-control.second[required]
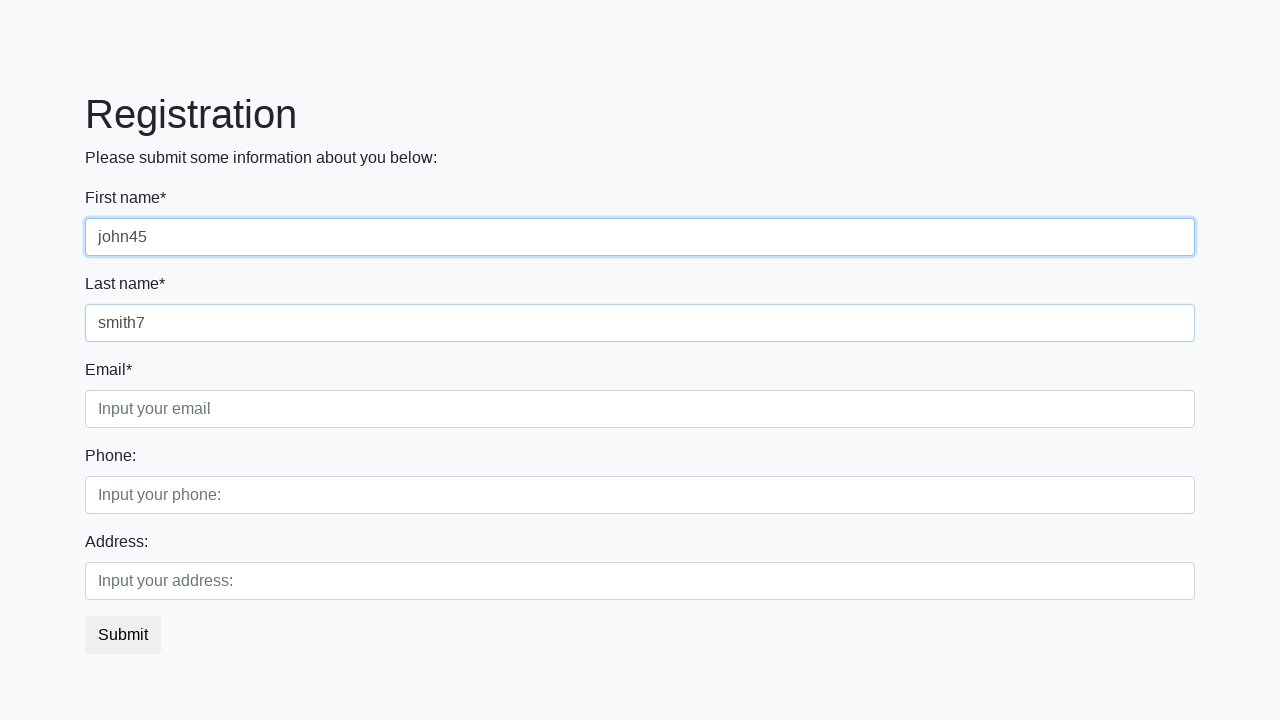

Filled email field with 'test3@example.com' on .form-control.third[required]
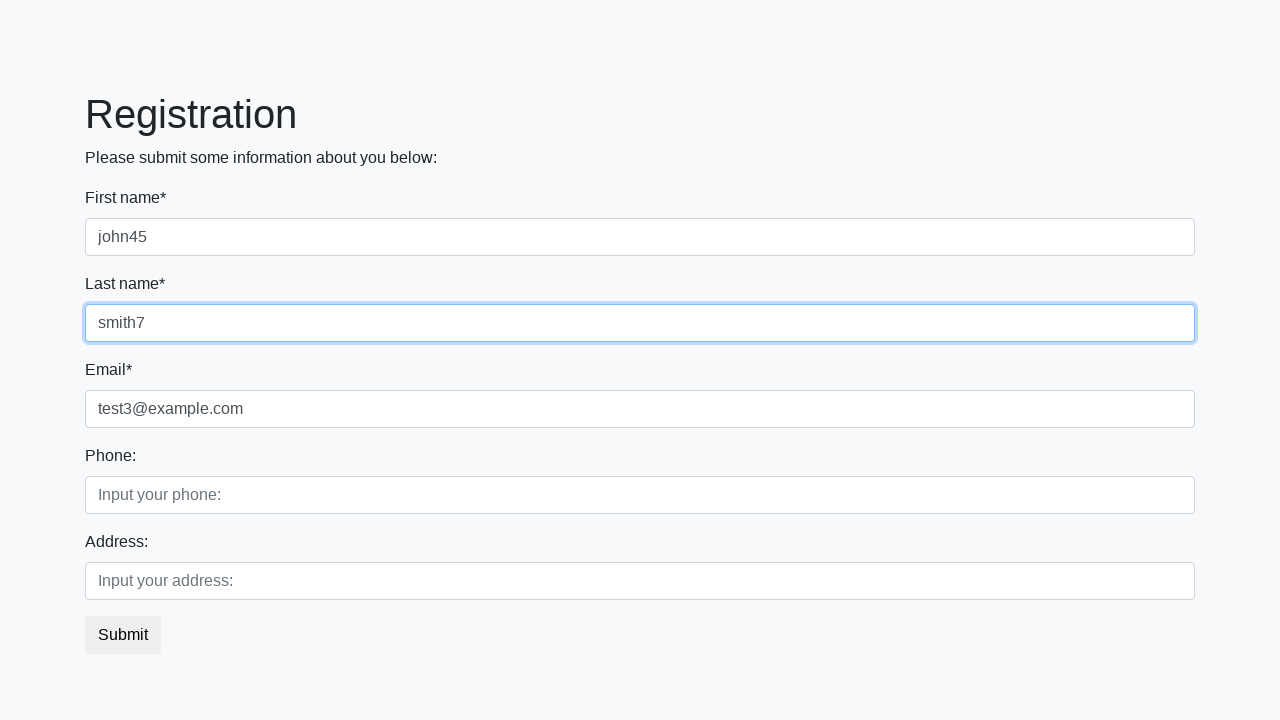

Clicked submit button to register at (123, 635) on button.btn-default
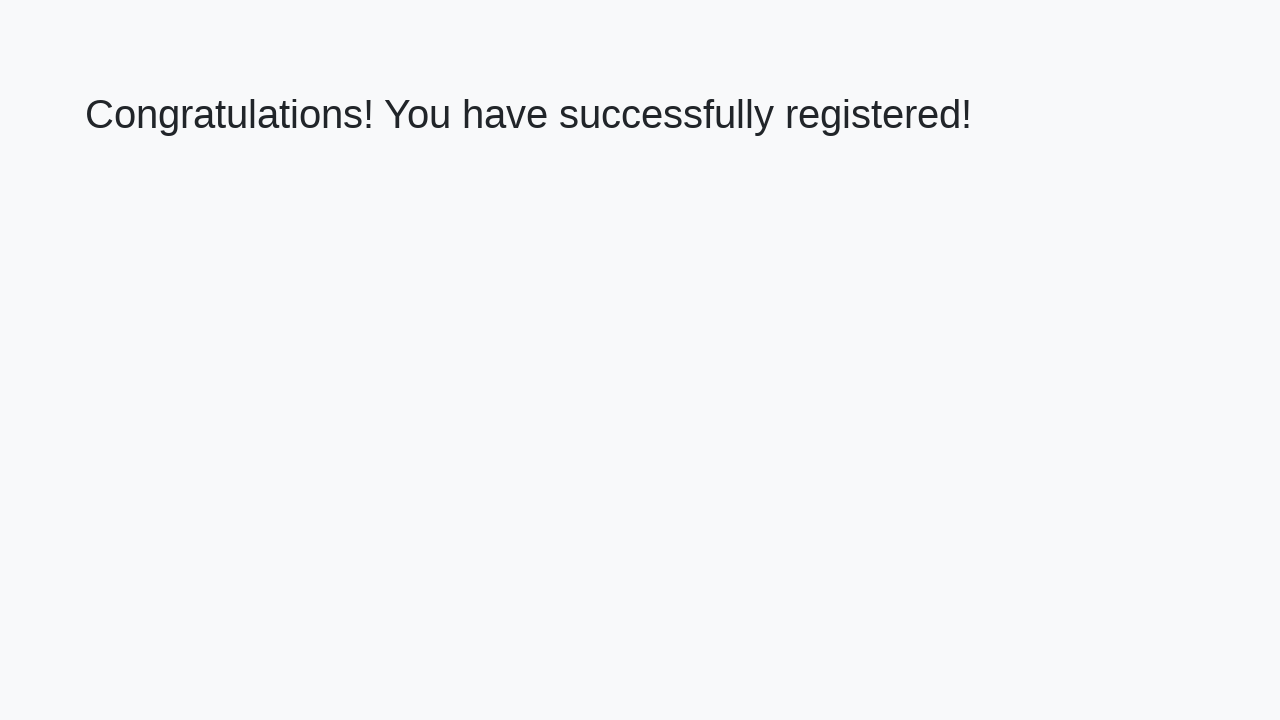

Success message heading appeared
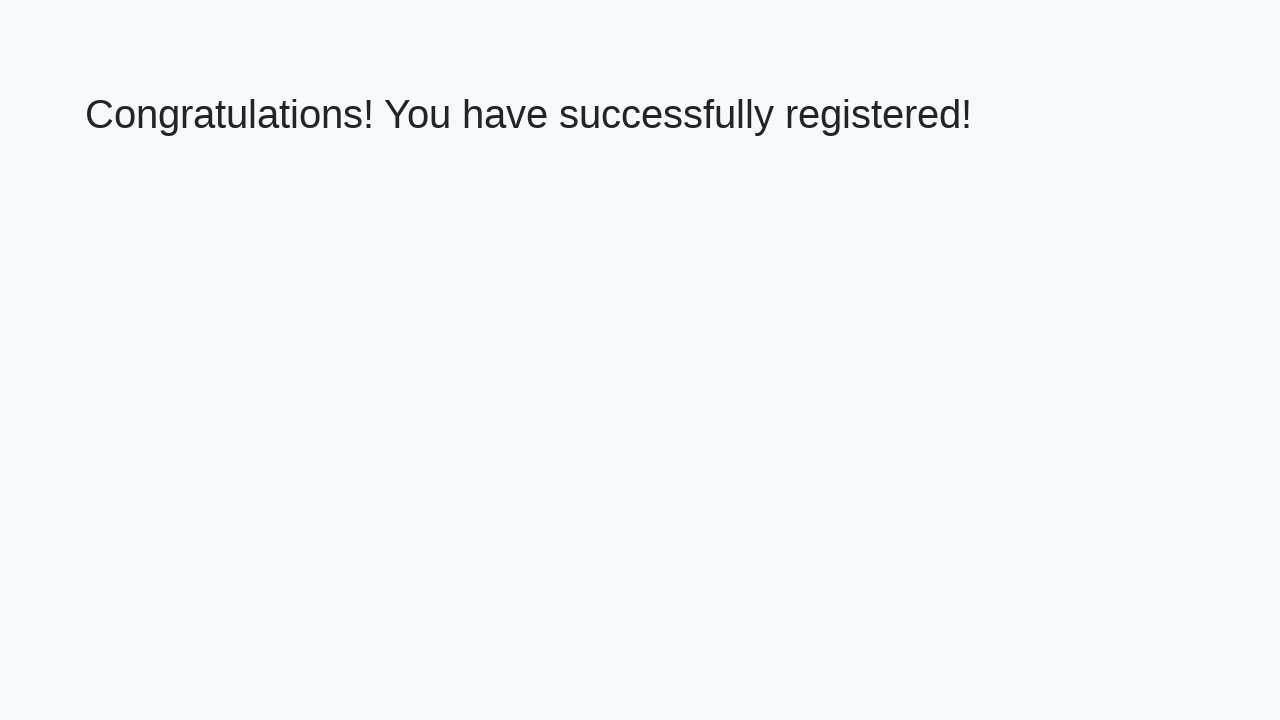

Retrieved success message text
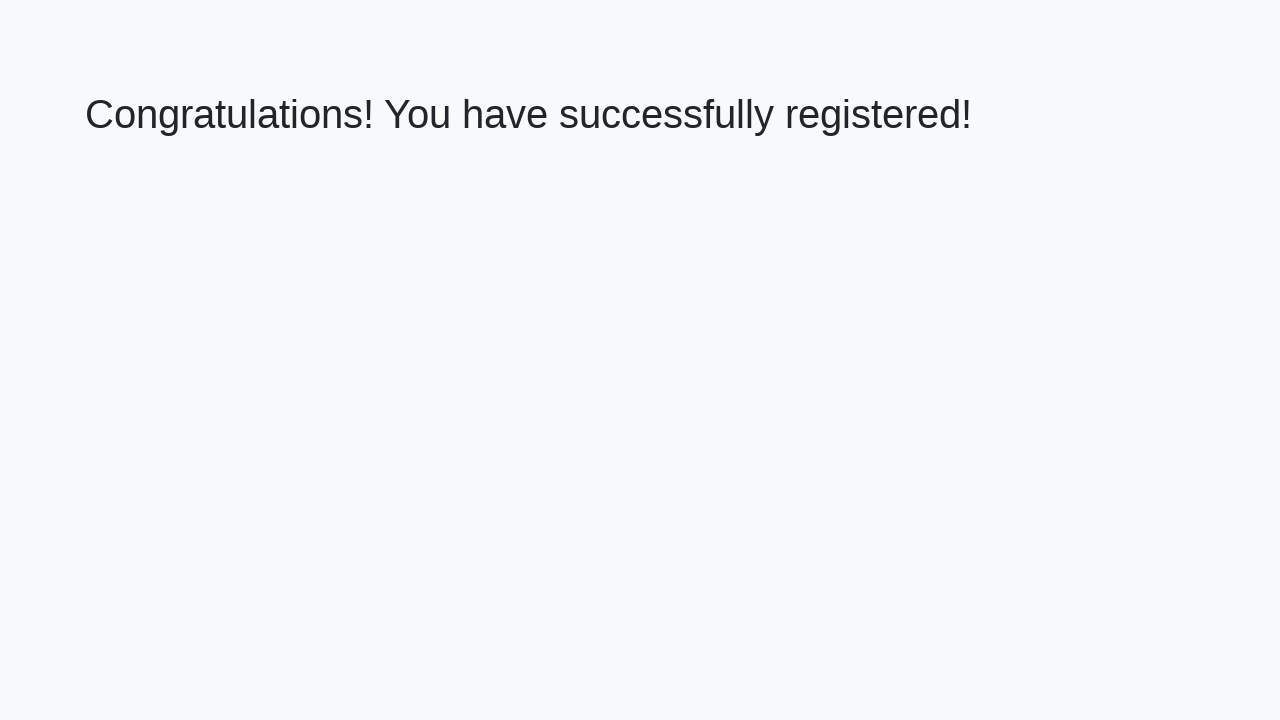

Verified success message matches expected text
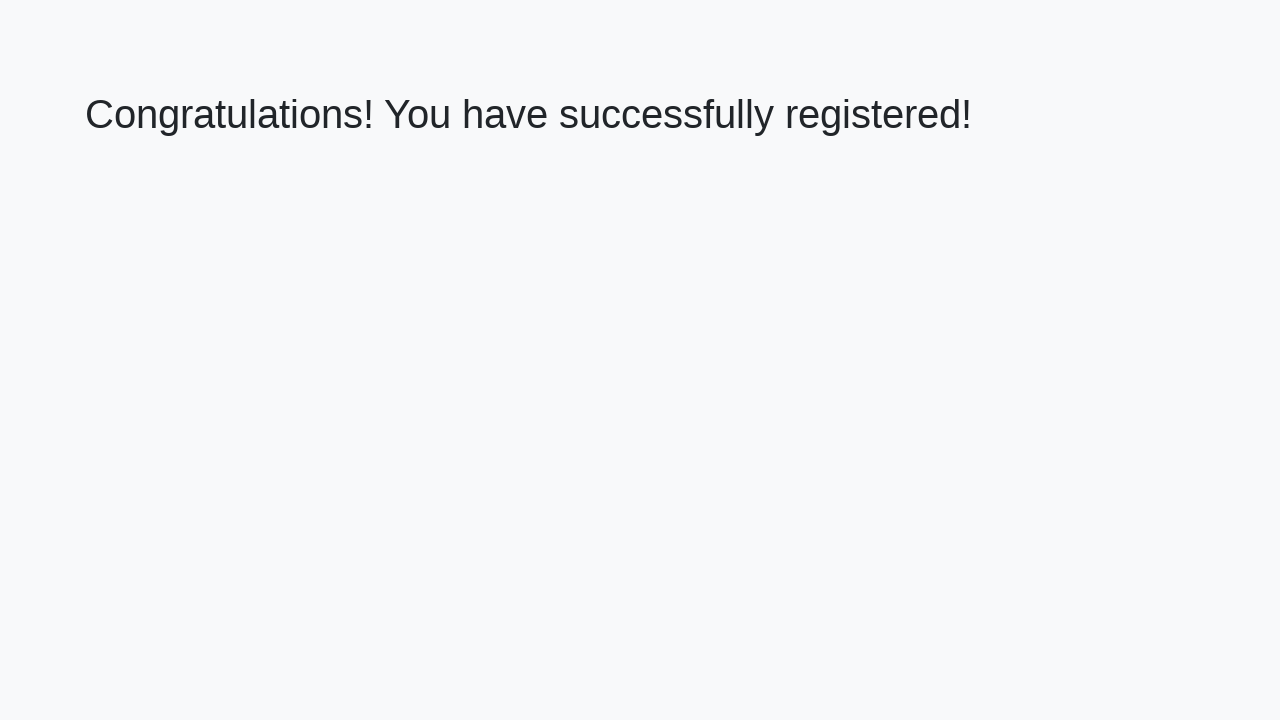

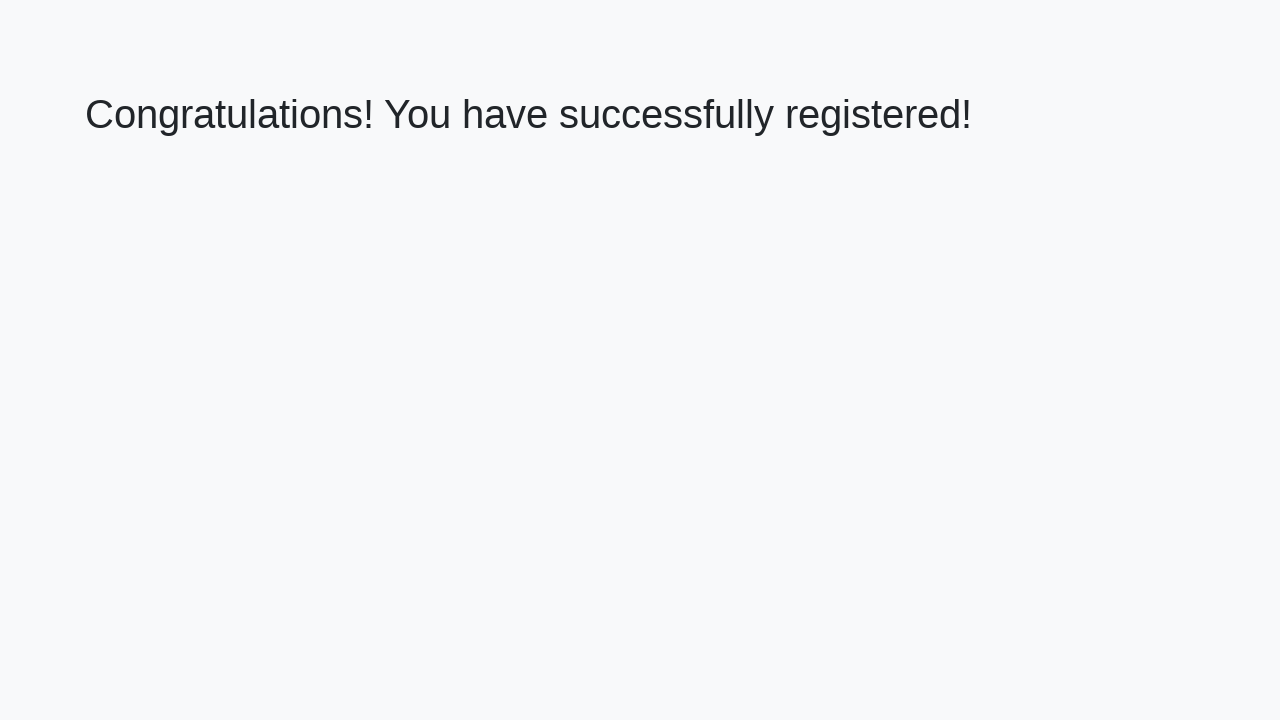